Tests the Forgot Password form by filling in an email and submitting, expecting a 500 server error response.

Starting URL: https://the-internet.herokuapp.com/

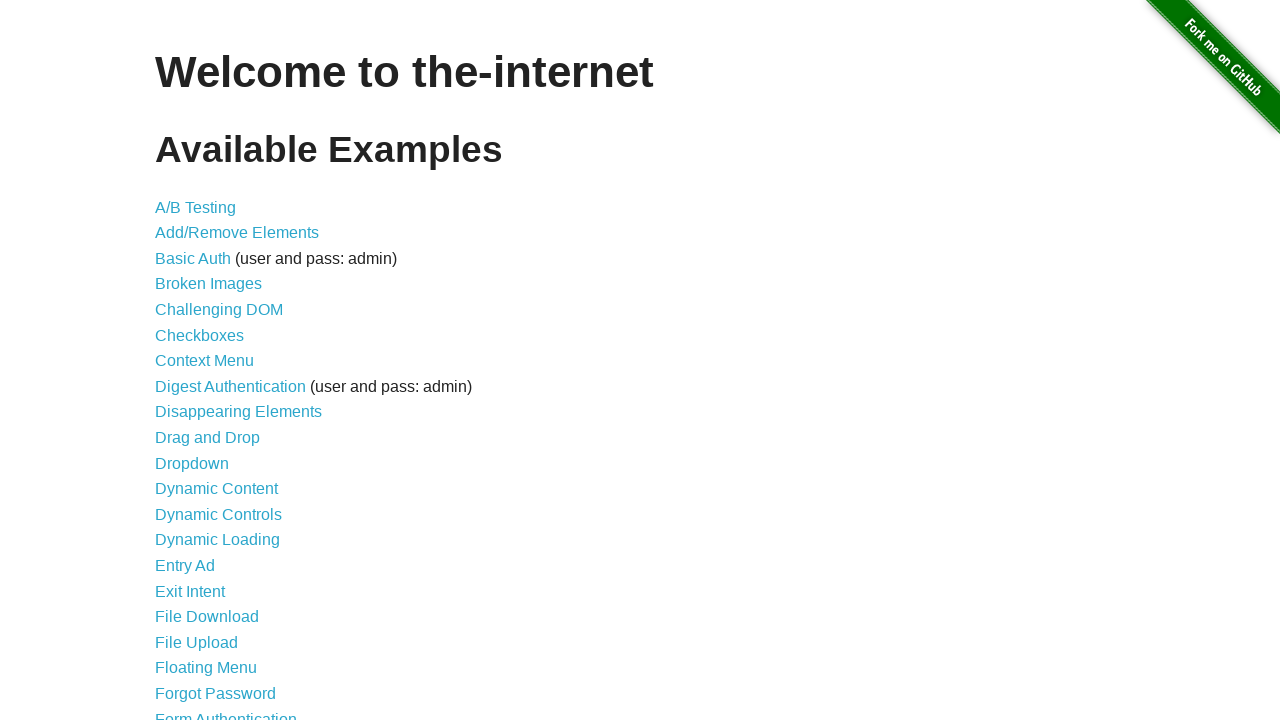

Clicked on Forgot Password link at (216, 693) on a >> internal:has-text="Forgot Password"i
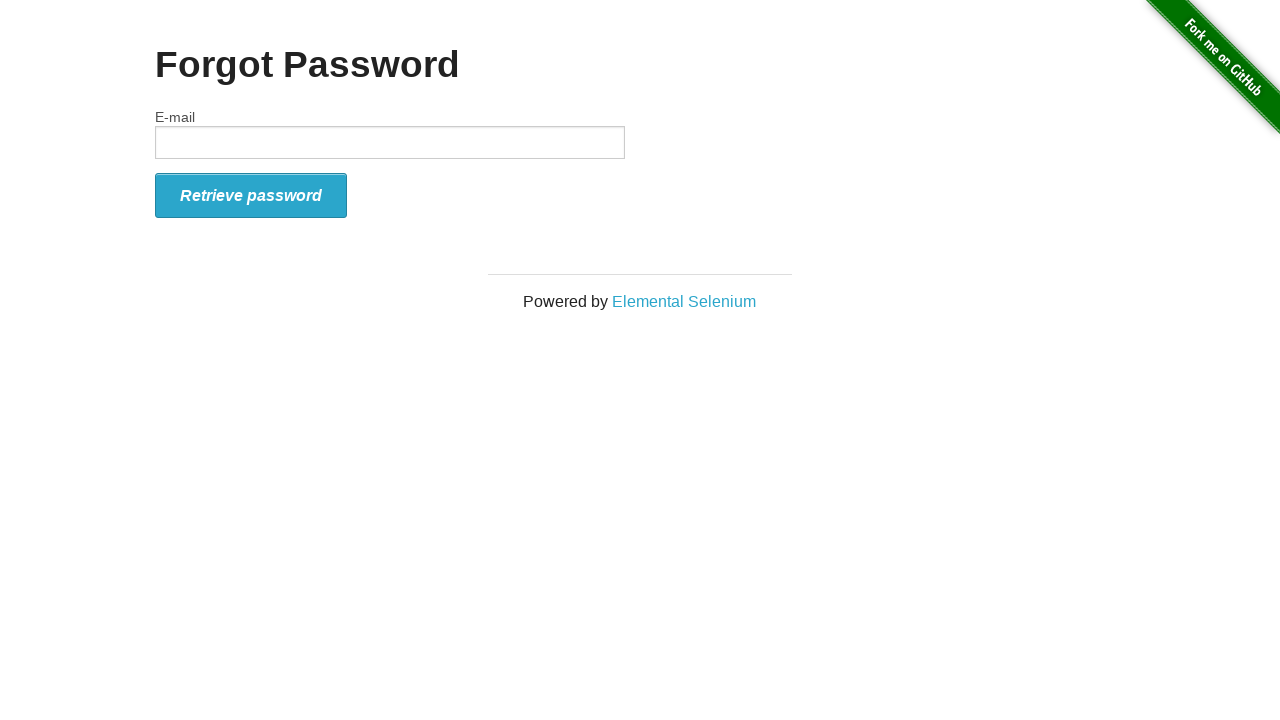

Filled email field with 'testuser2024@example.com' on #email
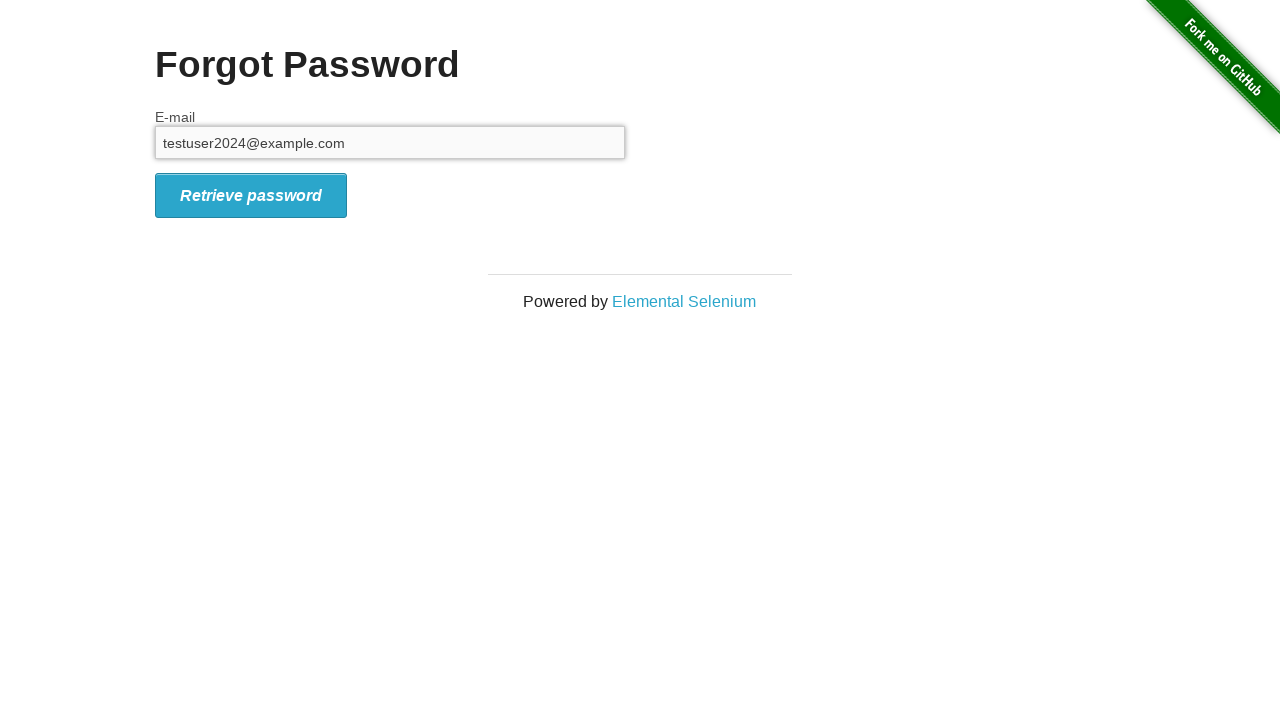

Clicked submit button to submit forgot password form at (251, 195) on #form_submit
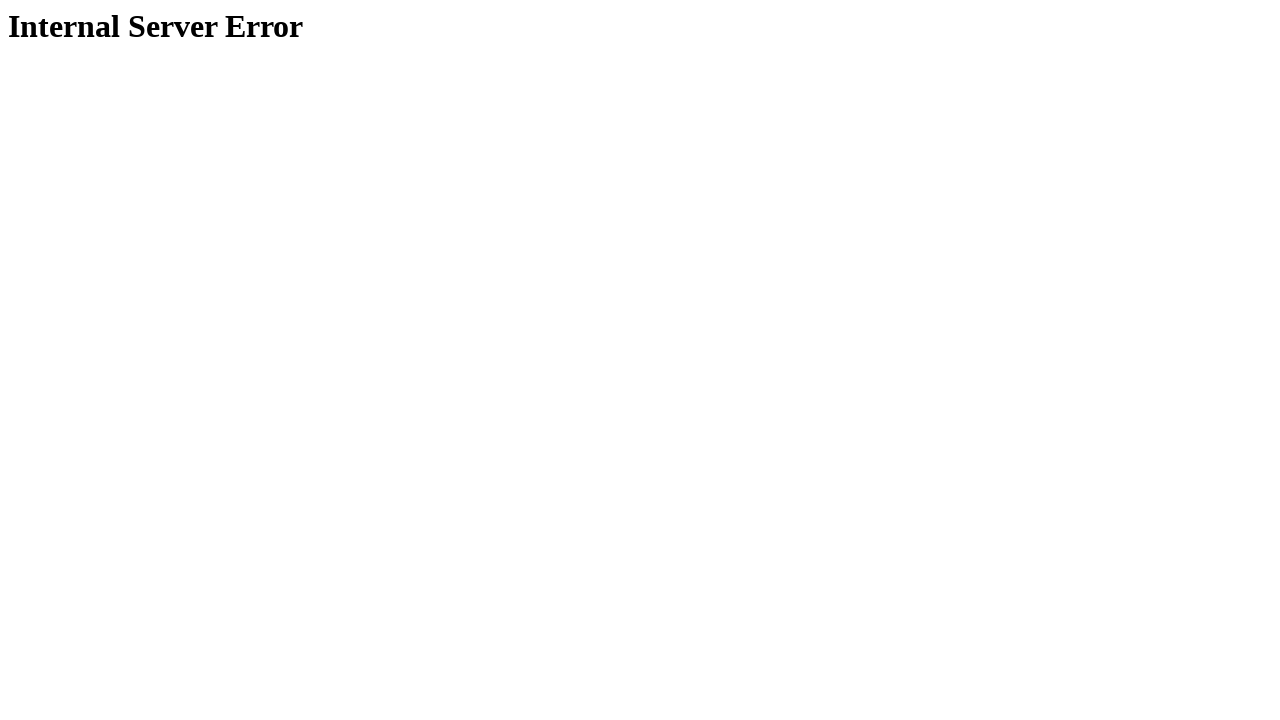

Waited 1 second for server response (expecting 500 error)
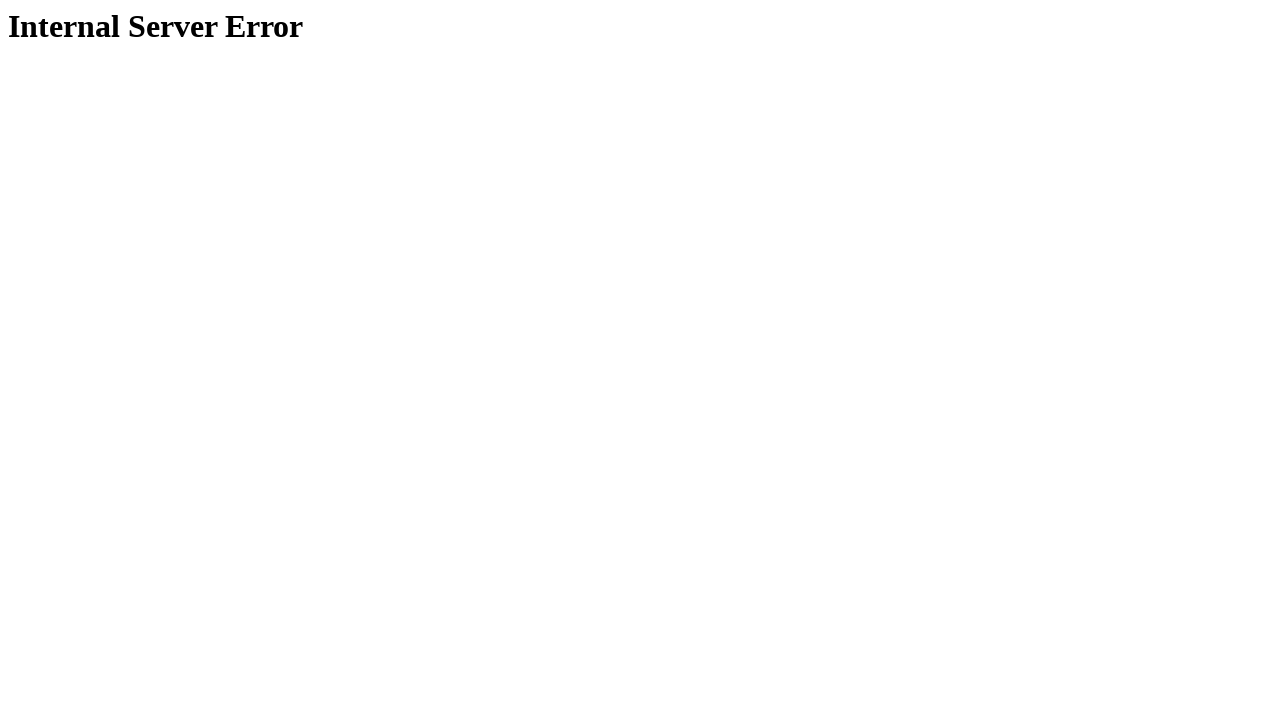

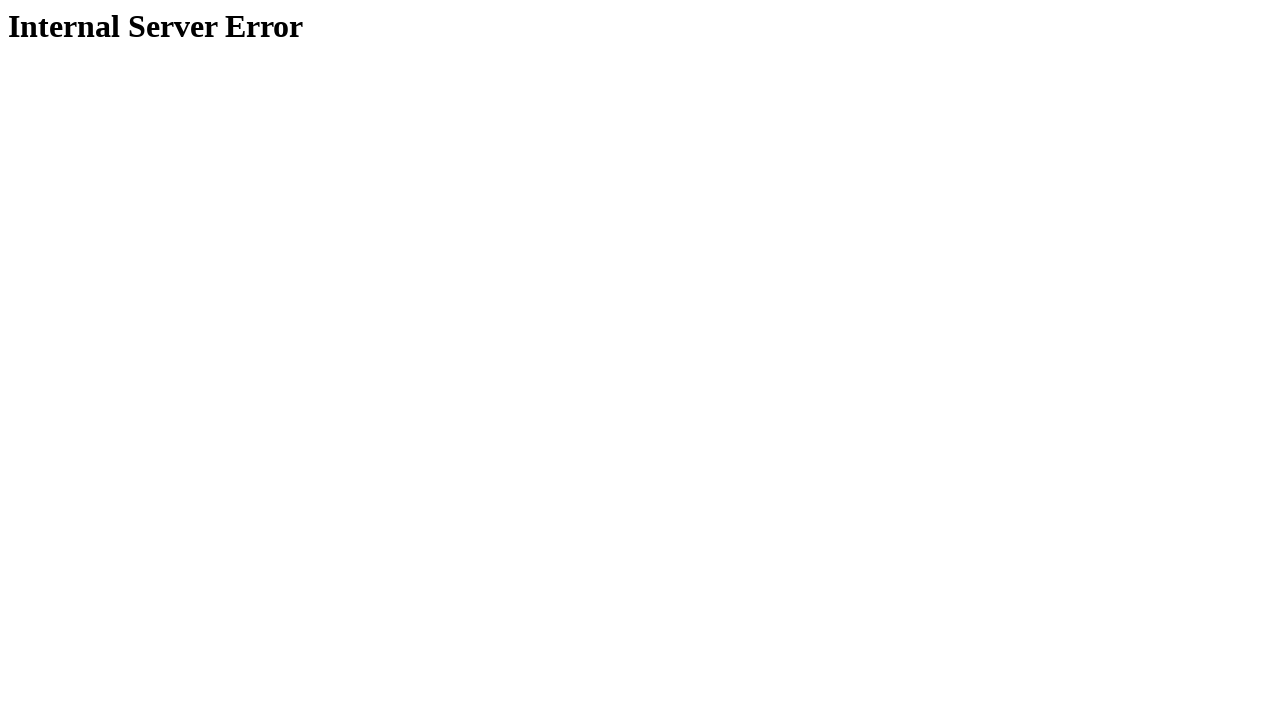